Tests interaction with a web table demo page by verifying the table is present and clicking through all 6 checkboxes on the page.

Starting URL: http://seleniumpractise.blogspot.com/2021/08/webtable-in-html.html

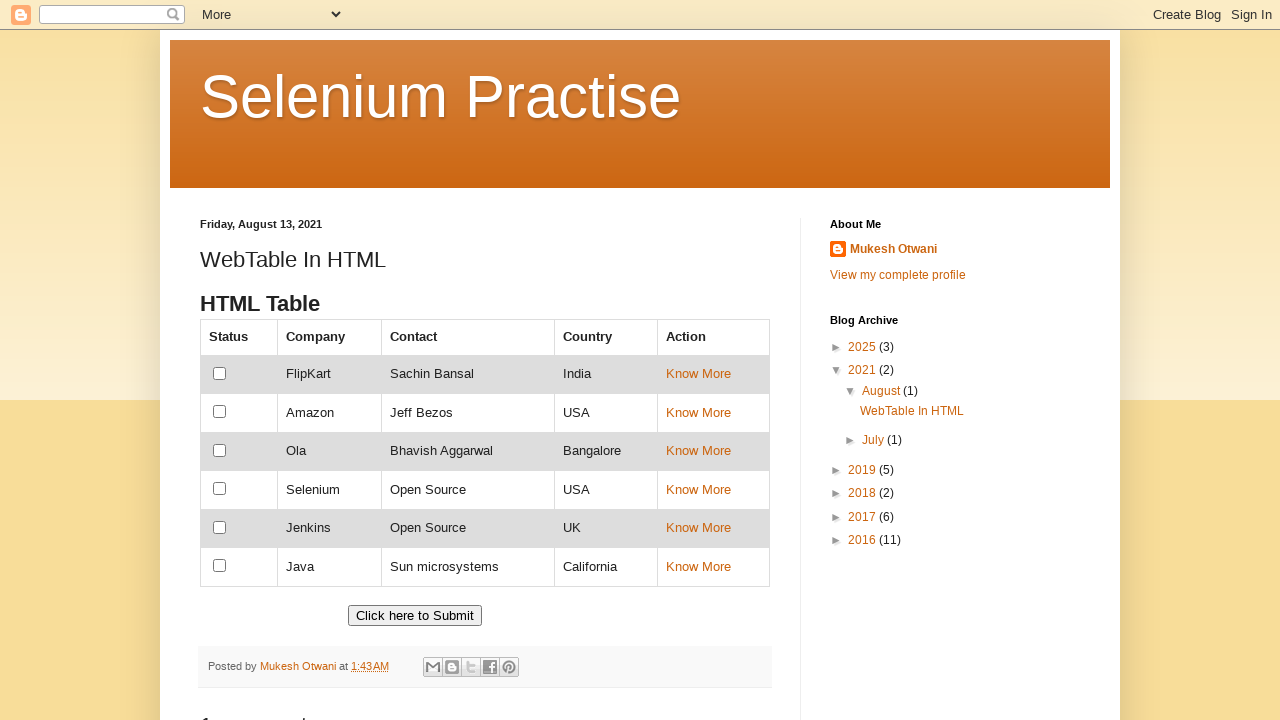

Table with id 'customers' loaded and visible
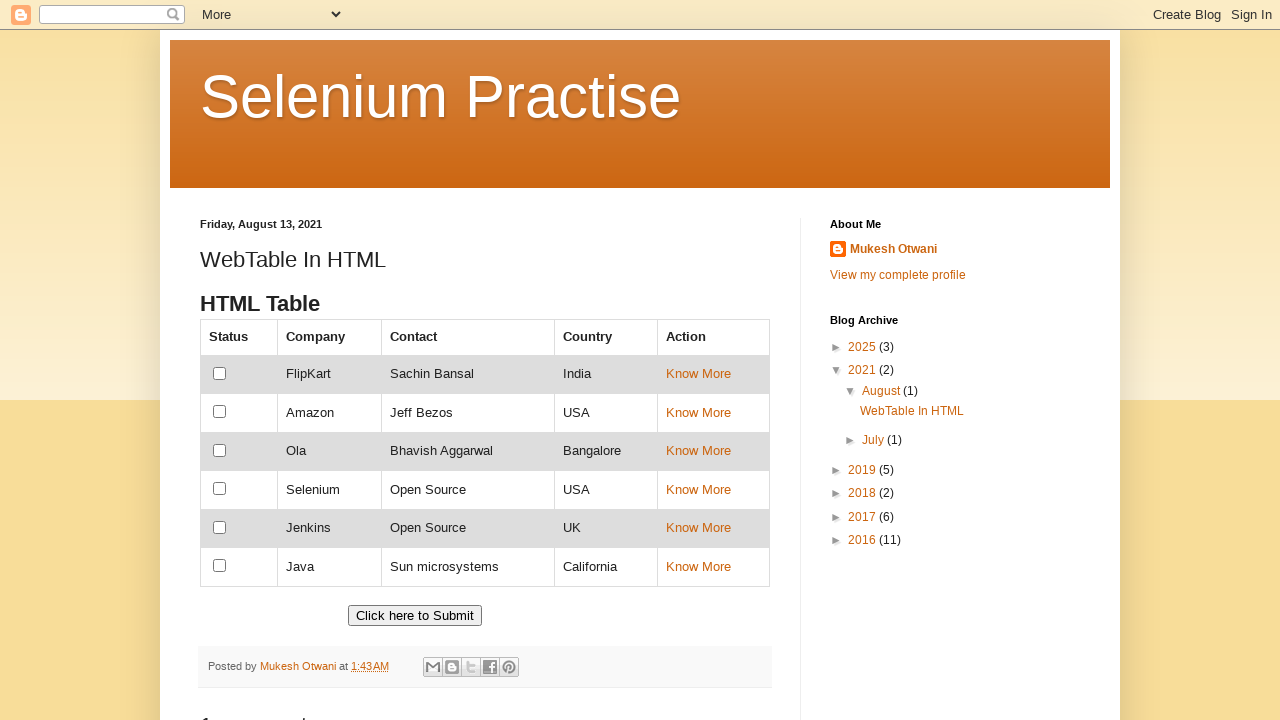

First row of customers table verified as present
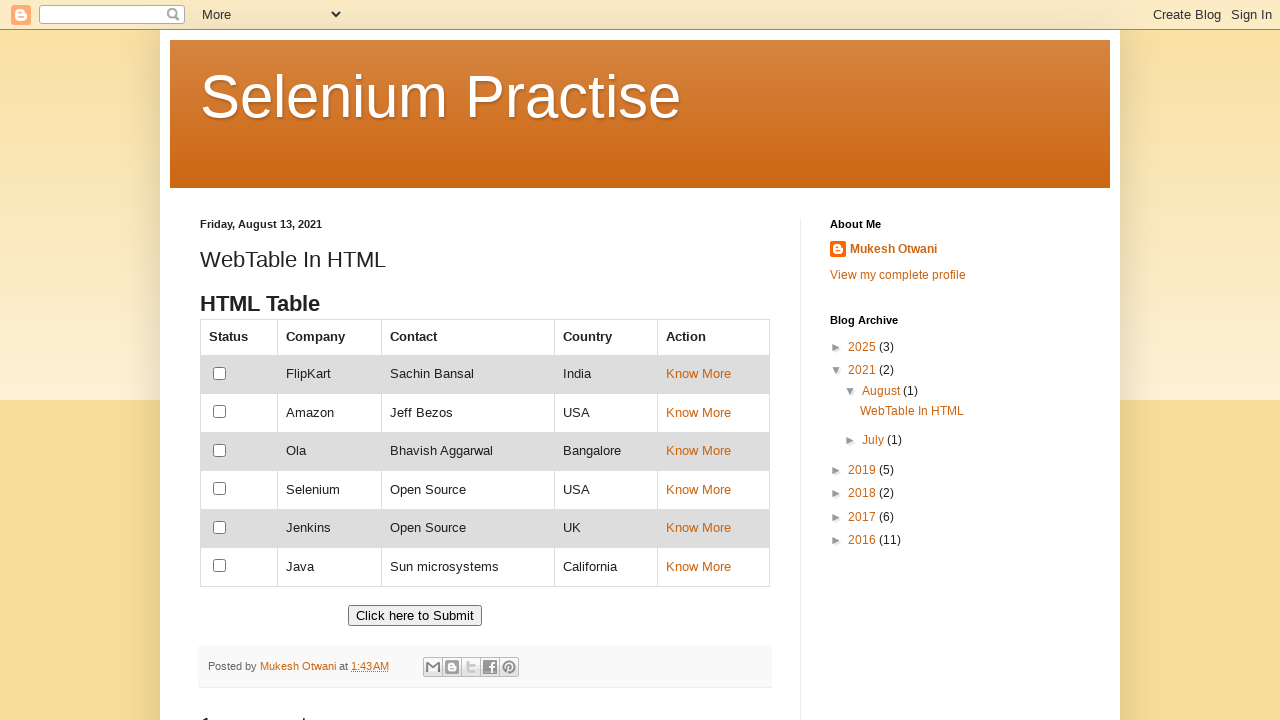

Clicked checkbox 1 of 6 at (220, 373) on (//input[@type='checkbox'])[1]
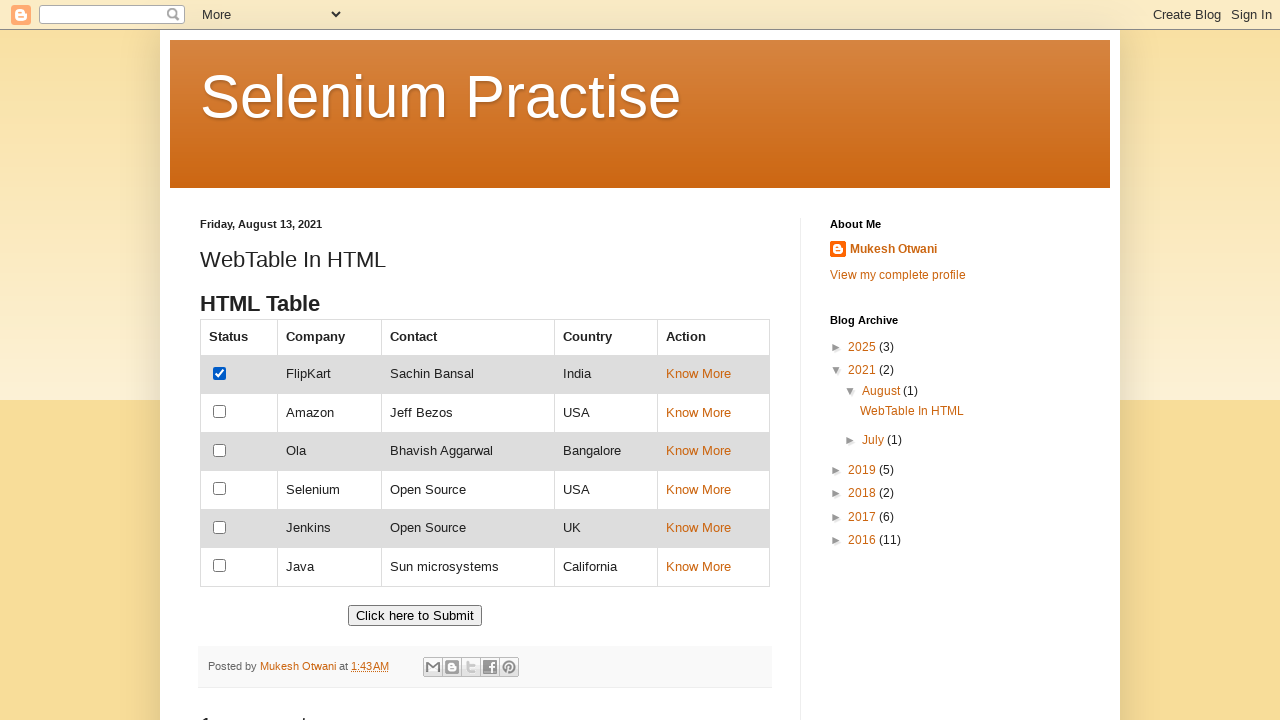

Brief pause after clicking checkbox 1
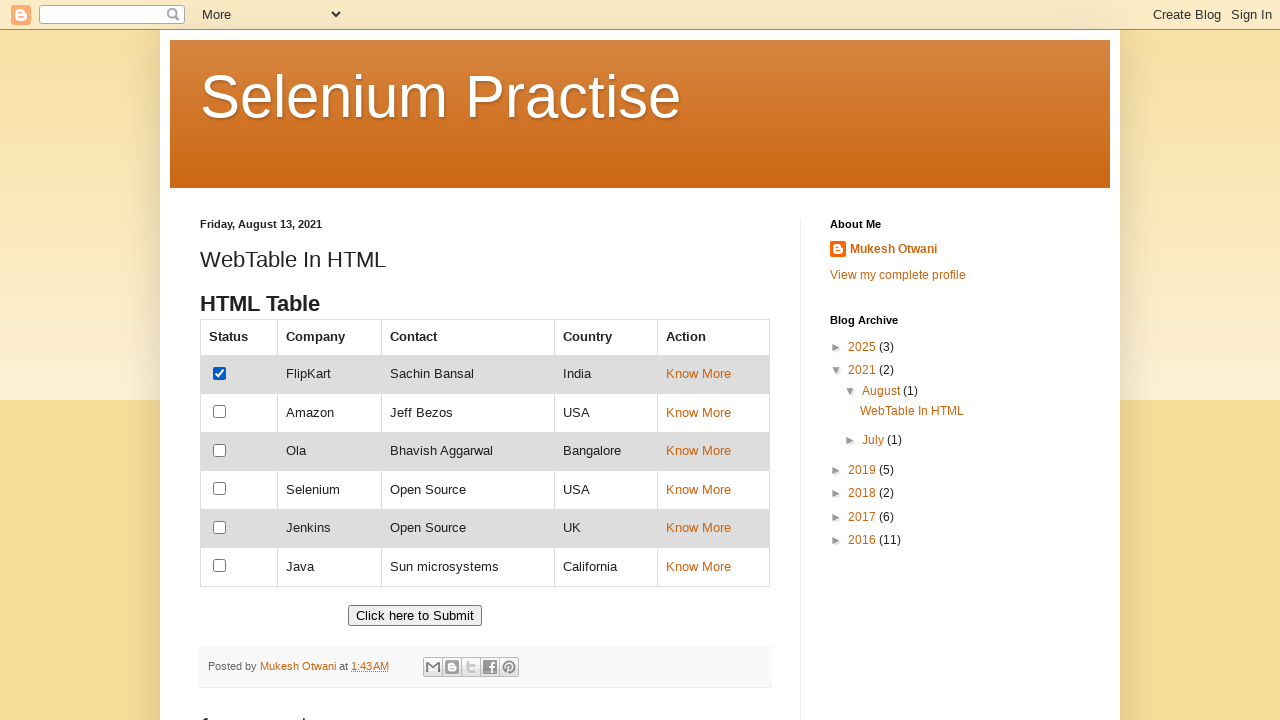

Clicked checkbox 2 of 6 at (220, 412) on (//input[@type='checkbox'])[2]
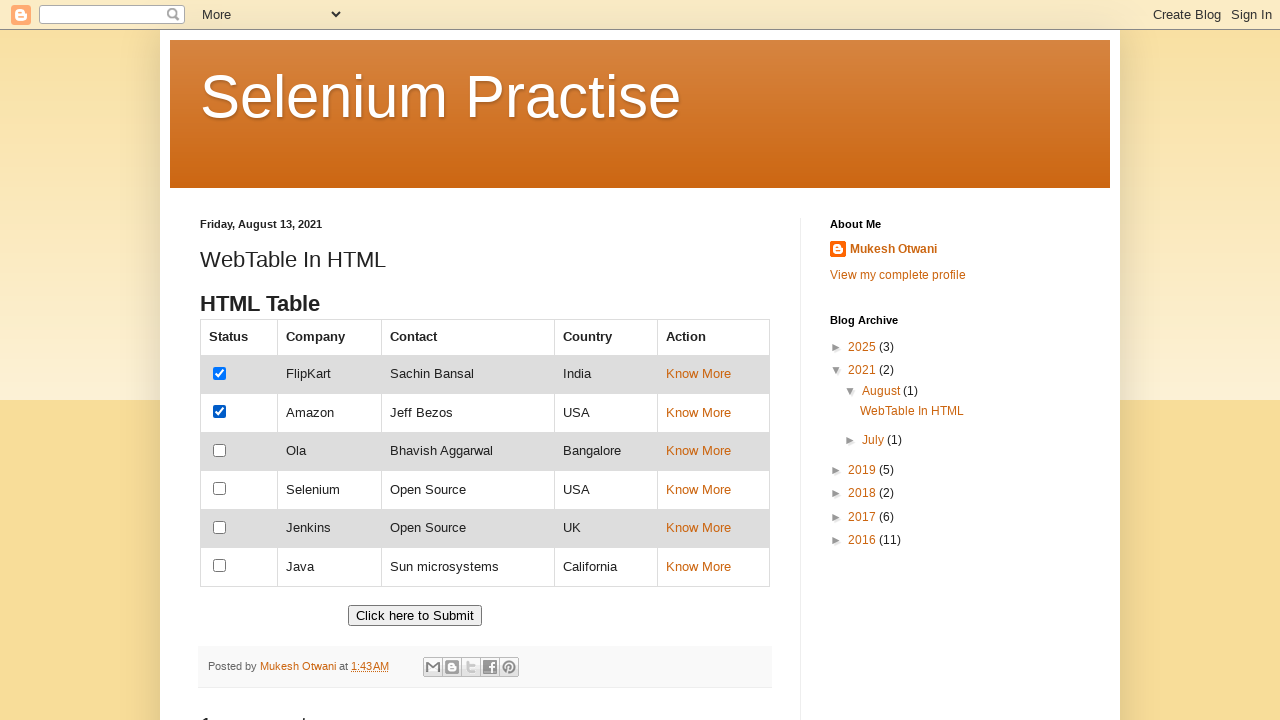

Brief pause after clicking checkbox 2
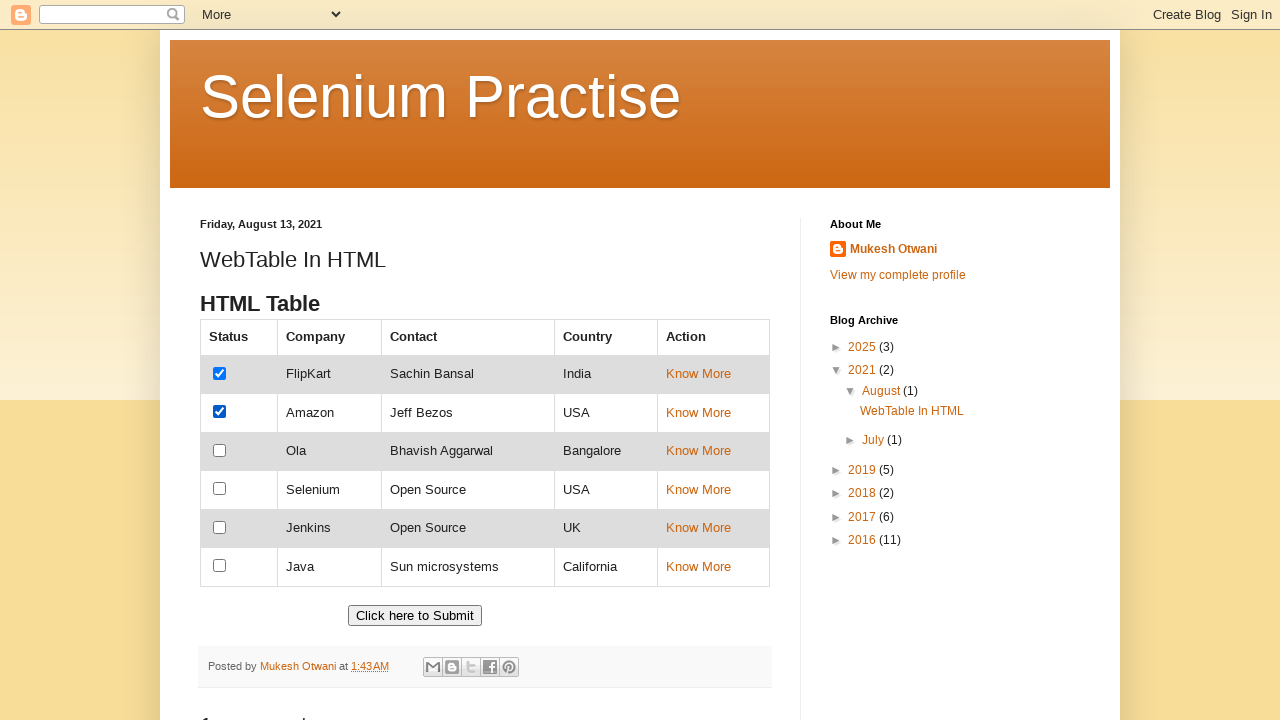

Clicked checkbox 3 of 6 at (220, 450) on (//input[@type='checkbox'])[3]
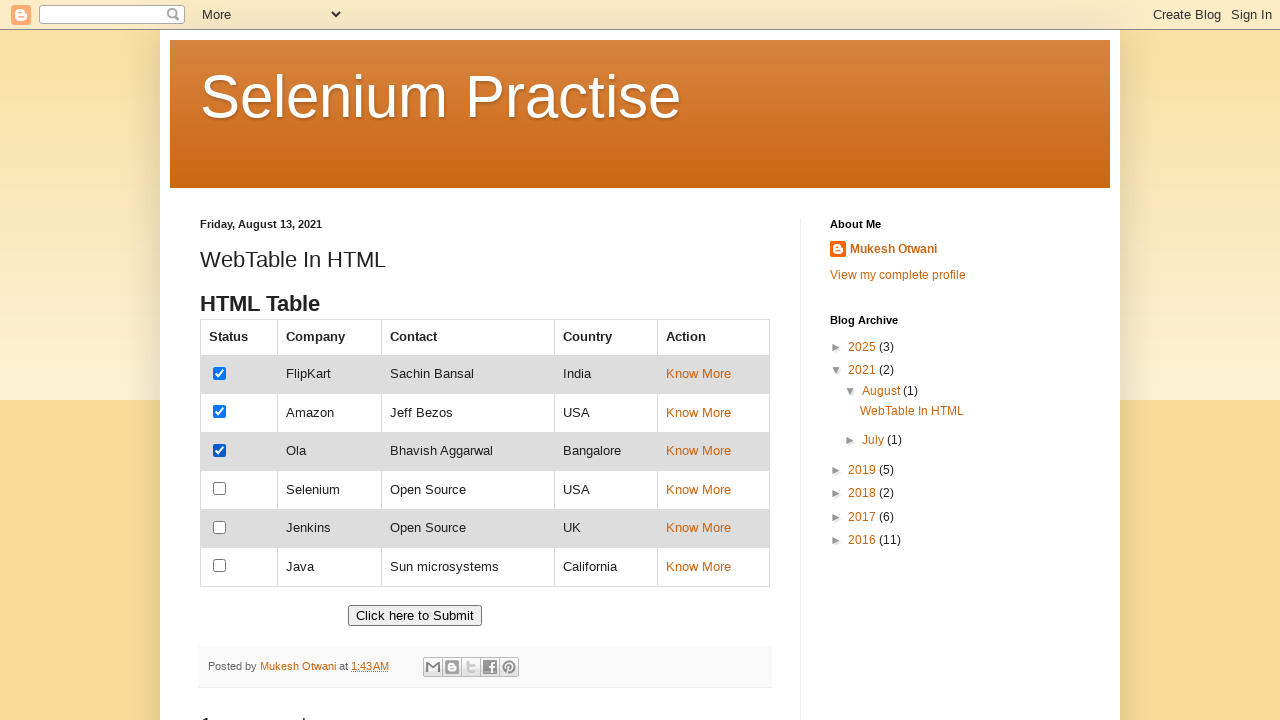

Brief pause after clicking checkbox 3
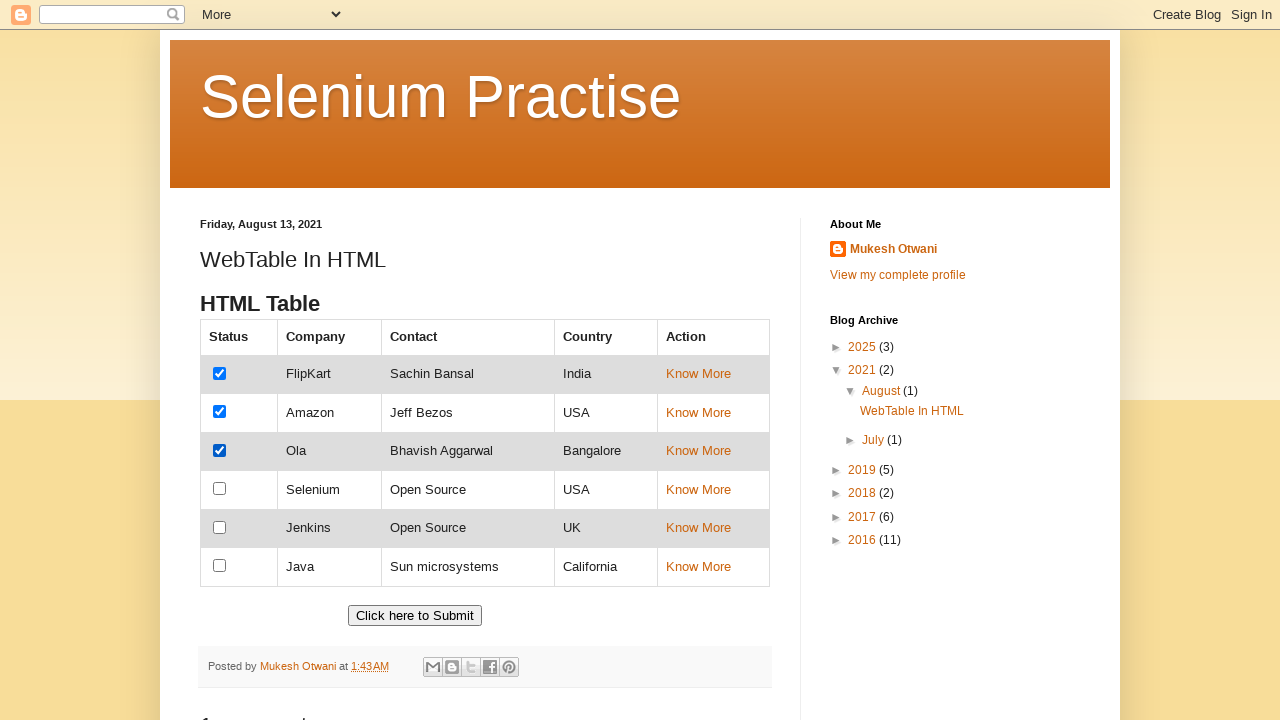

Clicked checkbox 4 of 6 at (220, 489) on (//input[@type='checkbox'])[4]
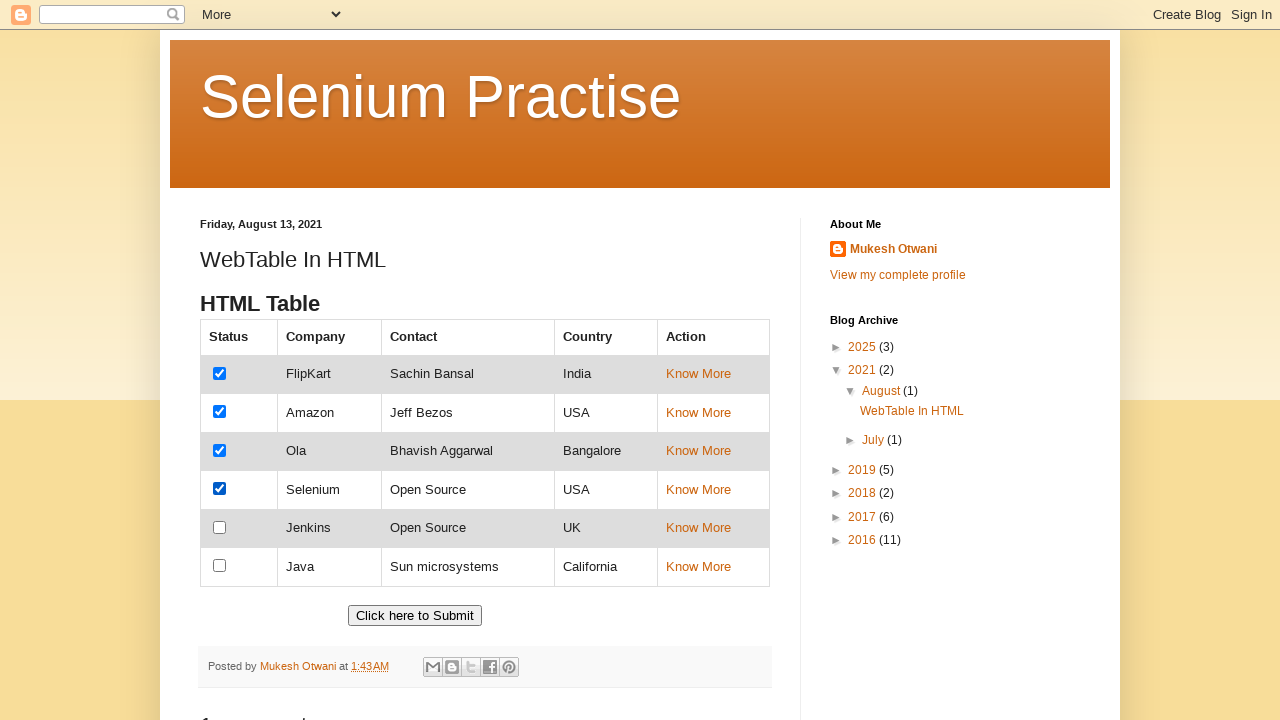

Brief pause after clicking checkbox 4
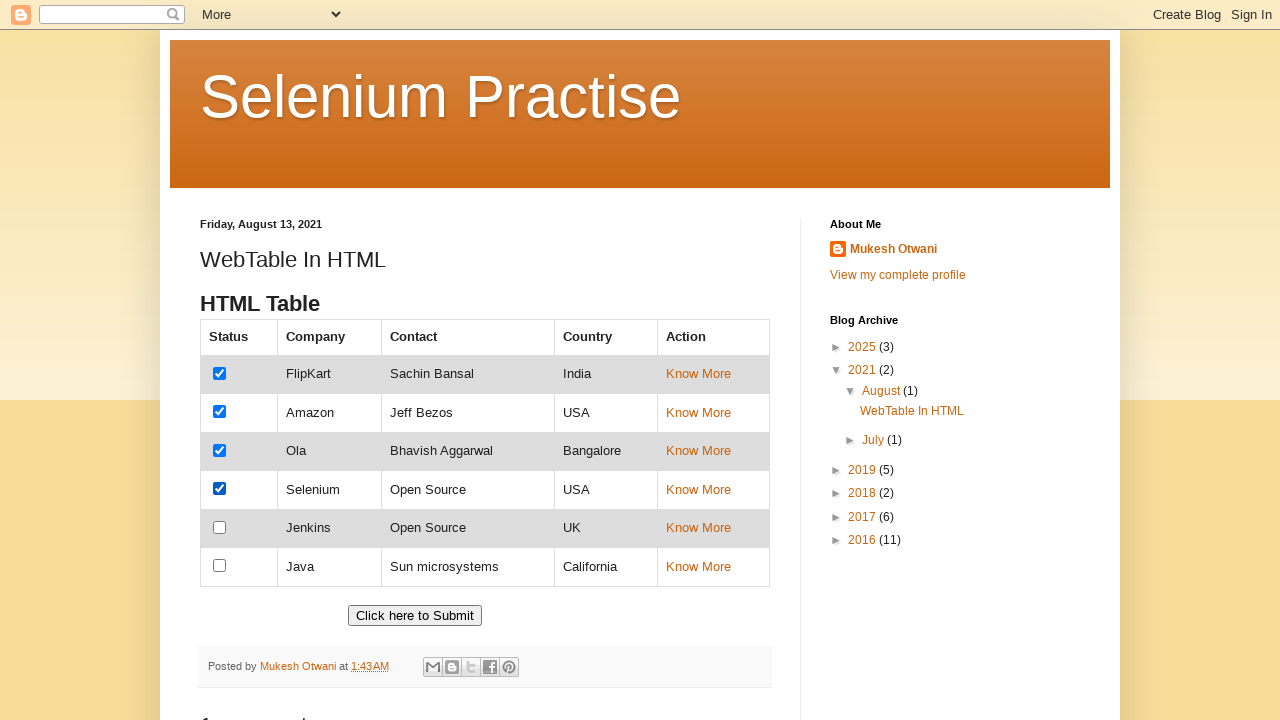

Clicked checkbox 5 of 6 at (220, 527) on (//input[@type='checkbox'])[5]
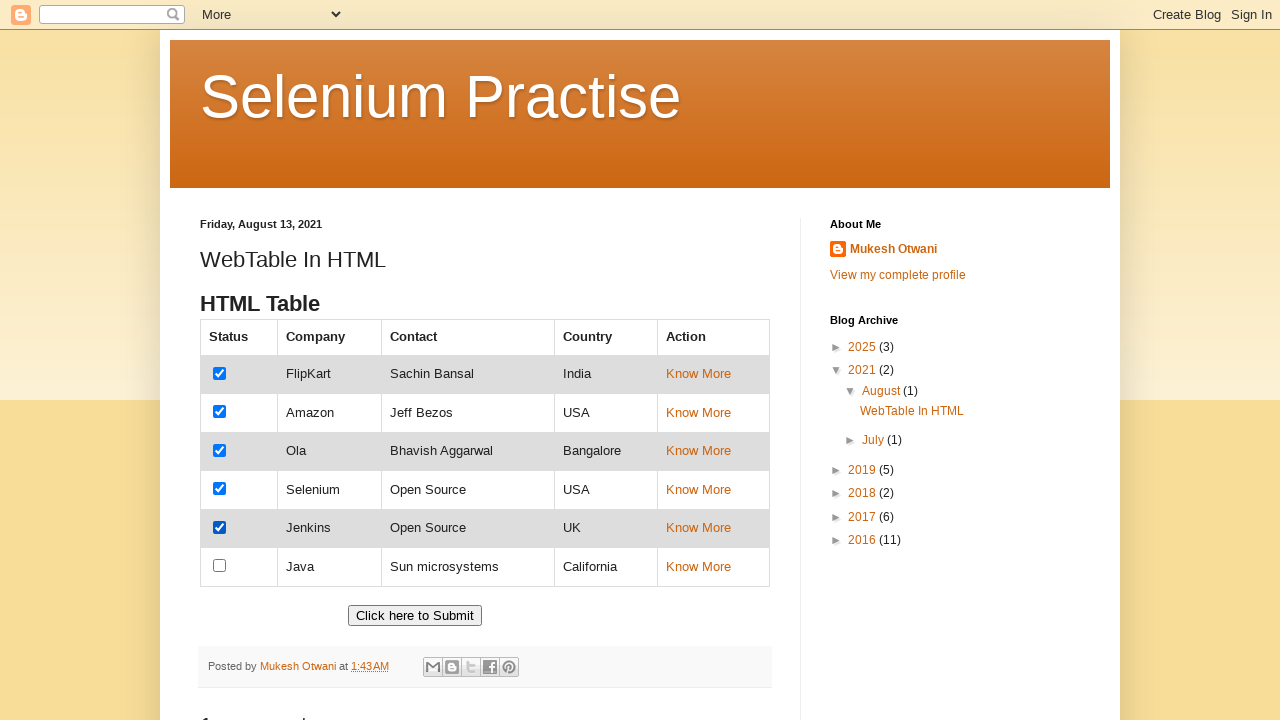

Brief pause after clicking checkbox 5
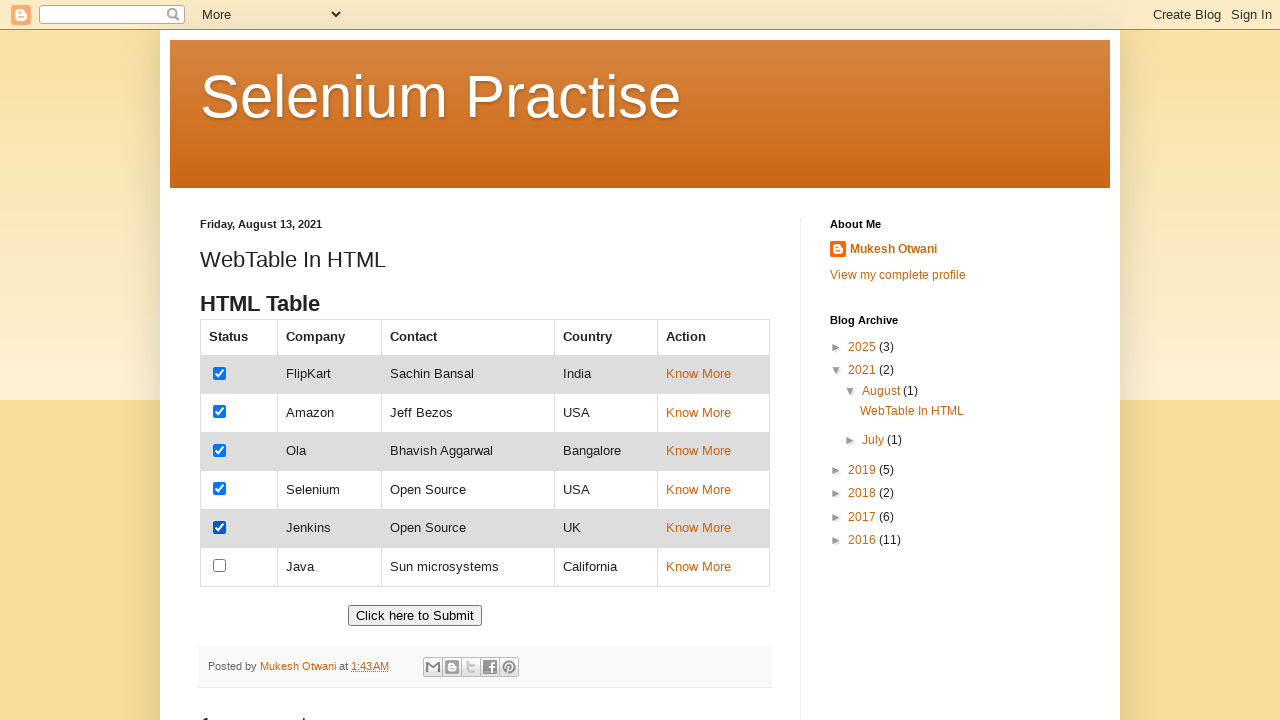

Clicked checkbox 6 of 6 at (220, 566) on (//input[@type='checkbox'])[6]
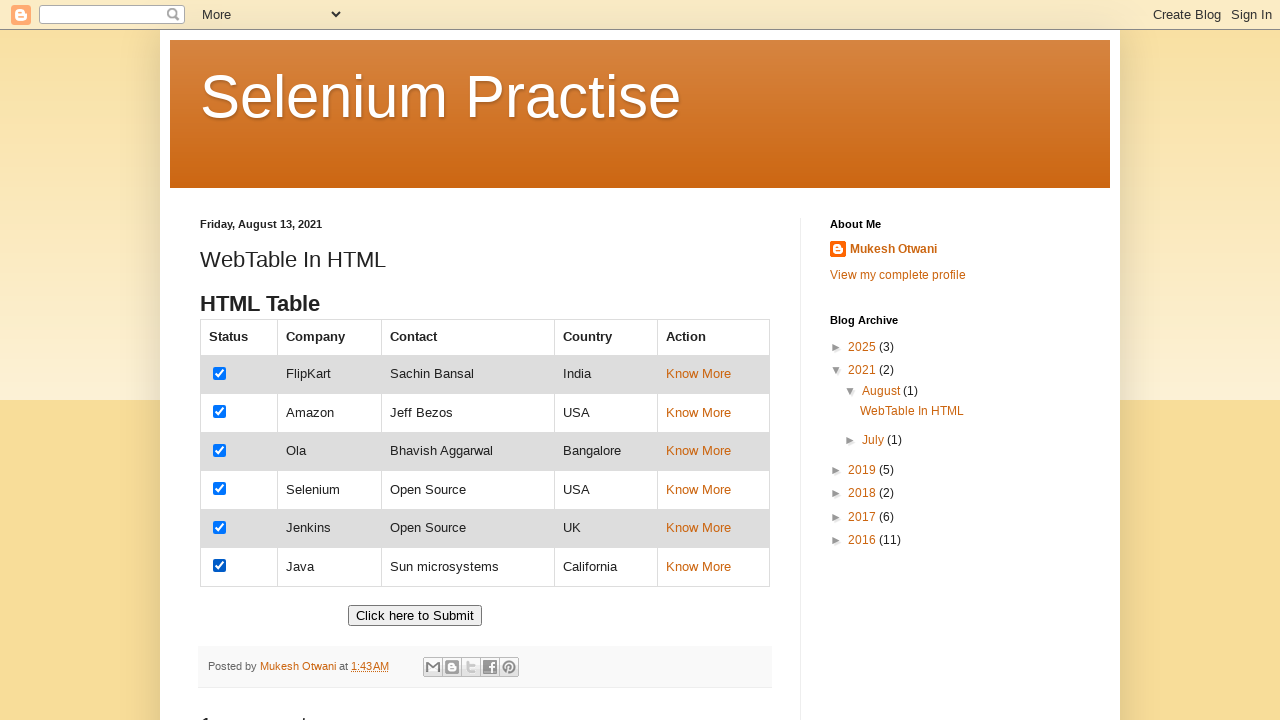

Brief pause after clicking checkbox 6
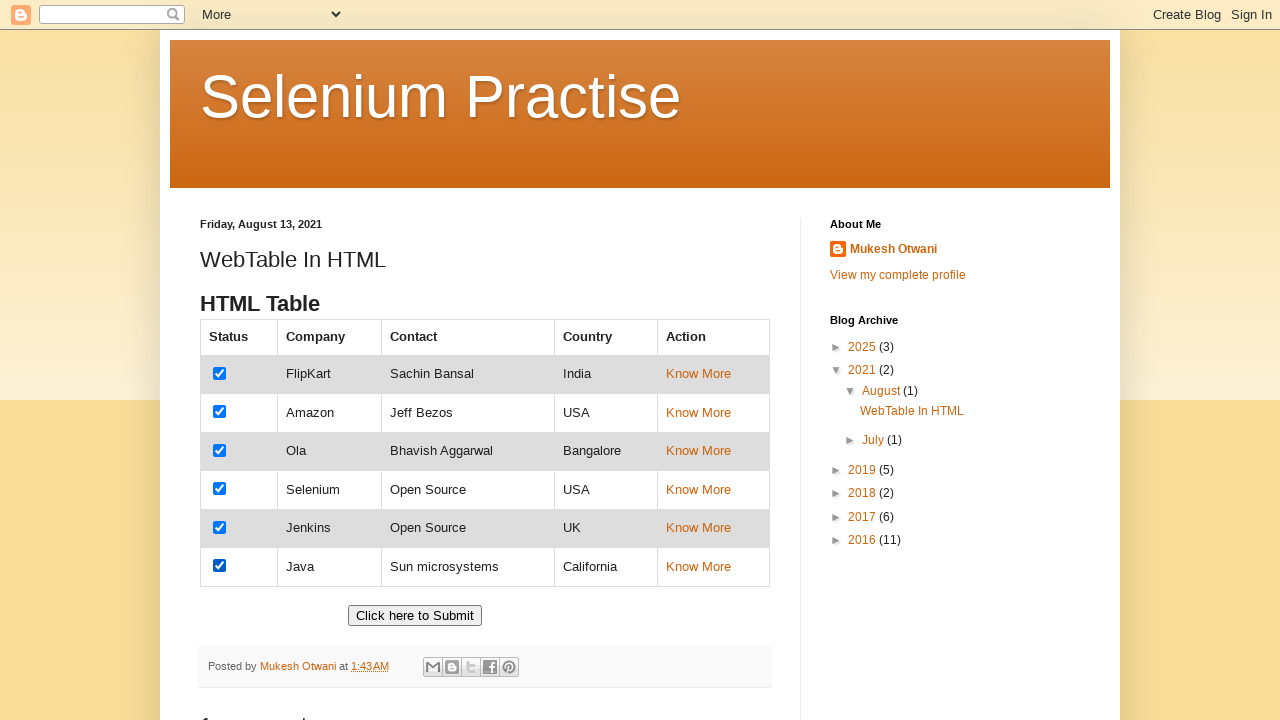

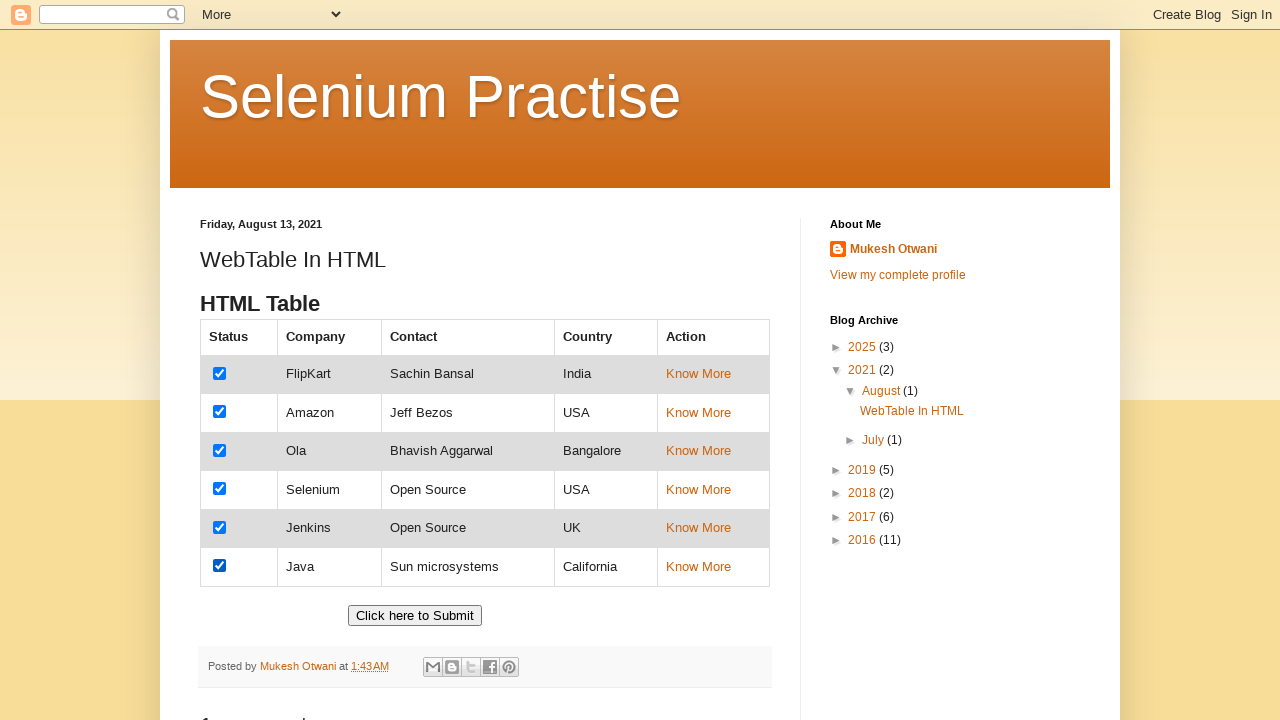